Navigates to the Heroku test app homepage and clicks on the "Shifting Content" link to verify navigation

Starting URL: https://the-internet.herokuapp.com/

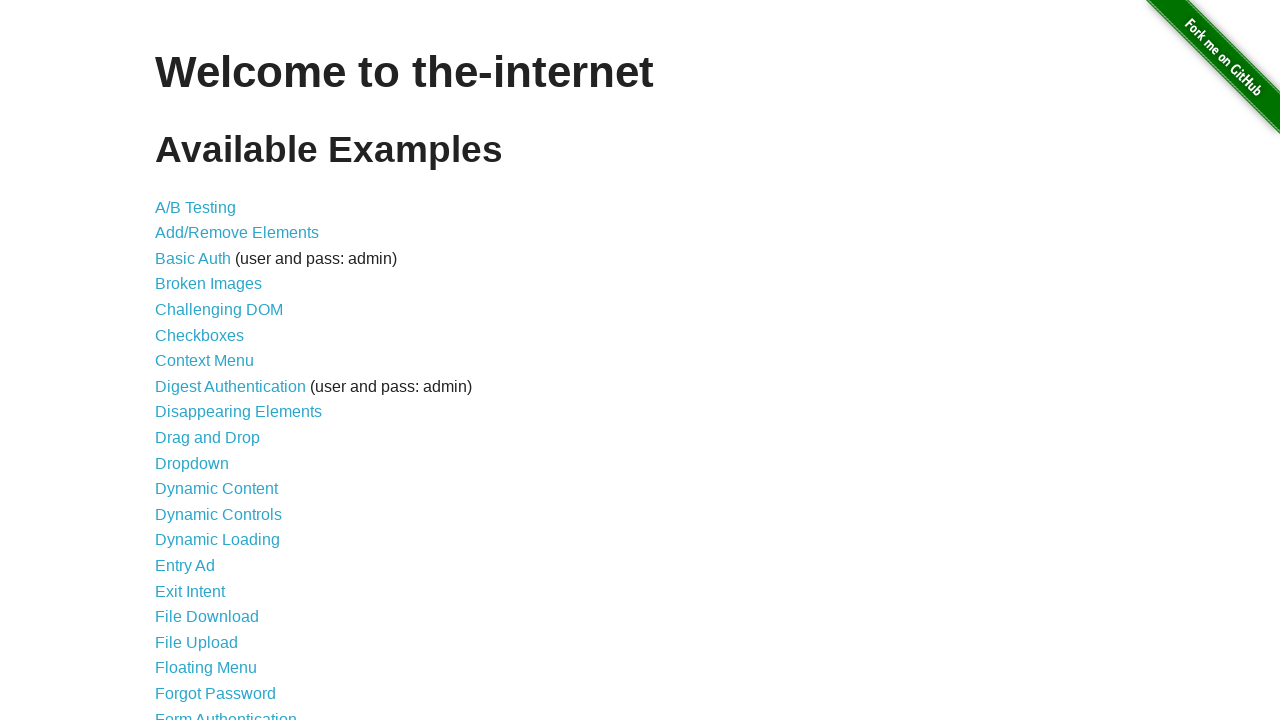

Navigated to Heroku test app homepage
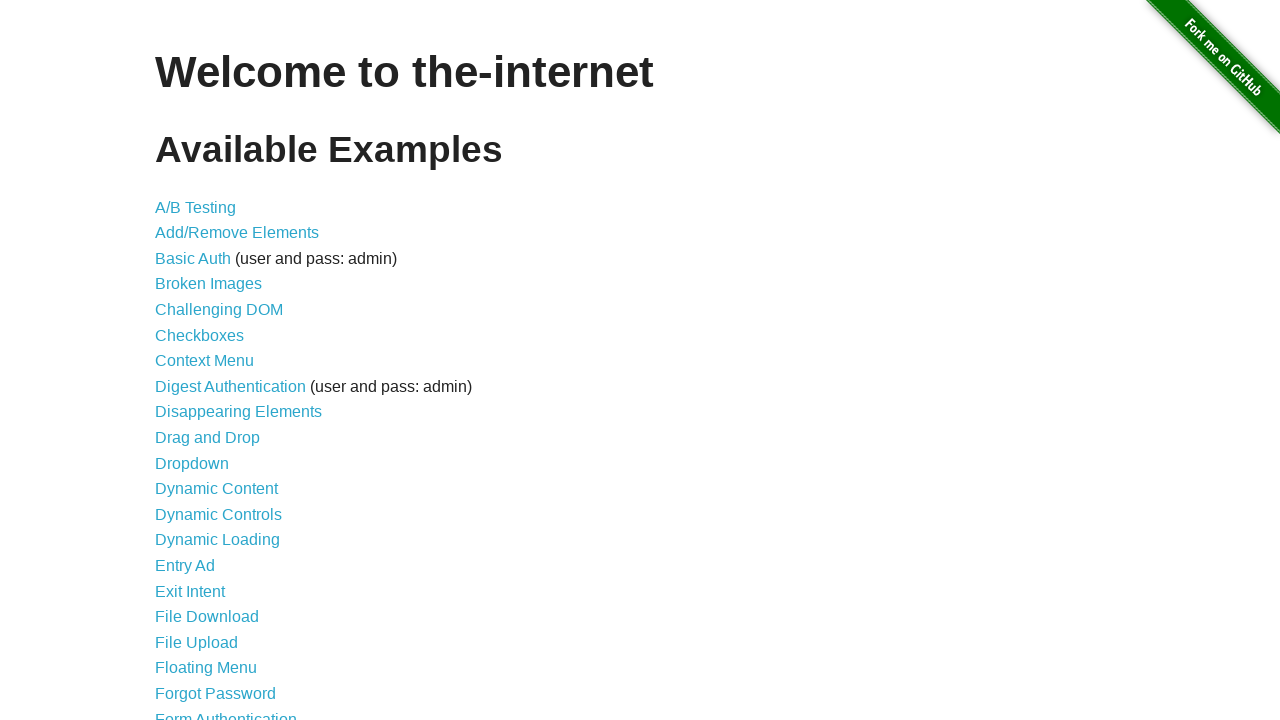

Clicked on the 'Shifting Content' link at (212, 523) on a:text('Shifting Content')
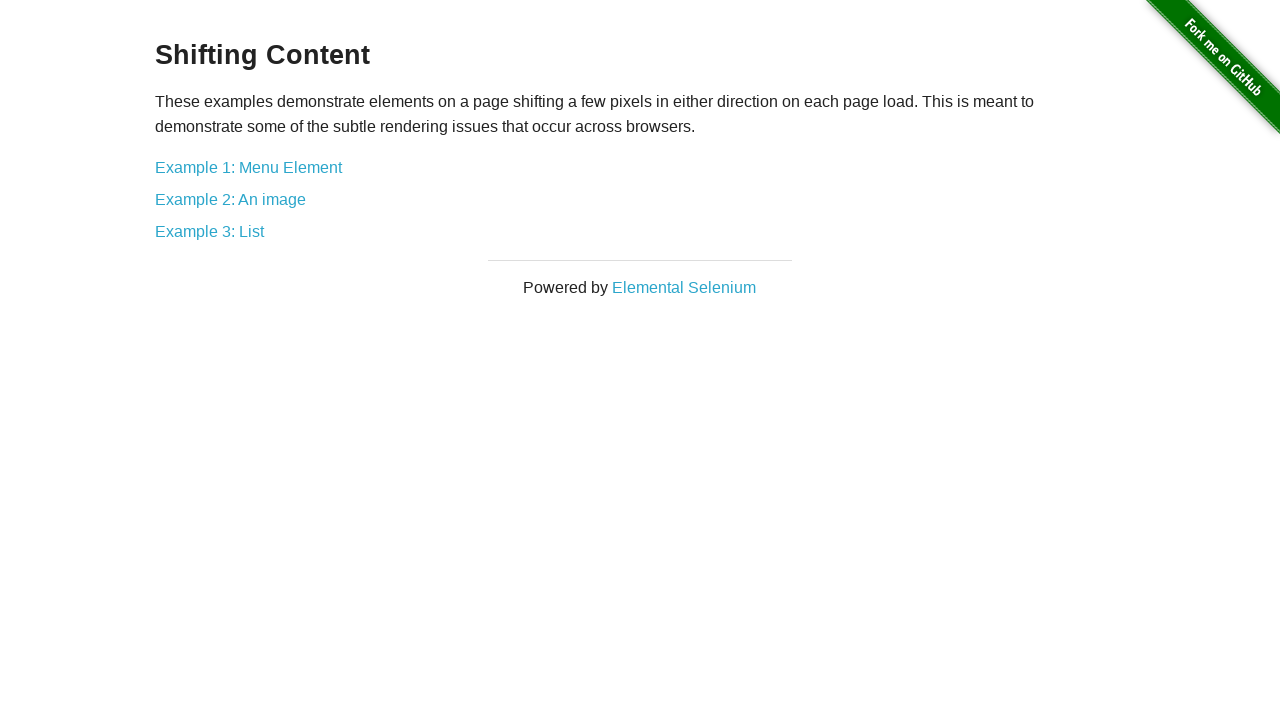

Page fully loaded after navigation to Shifting Content
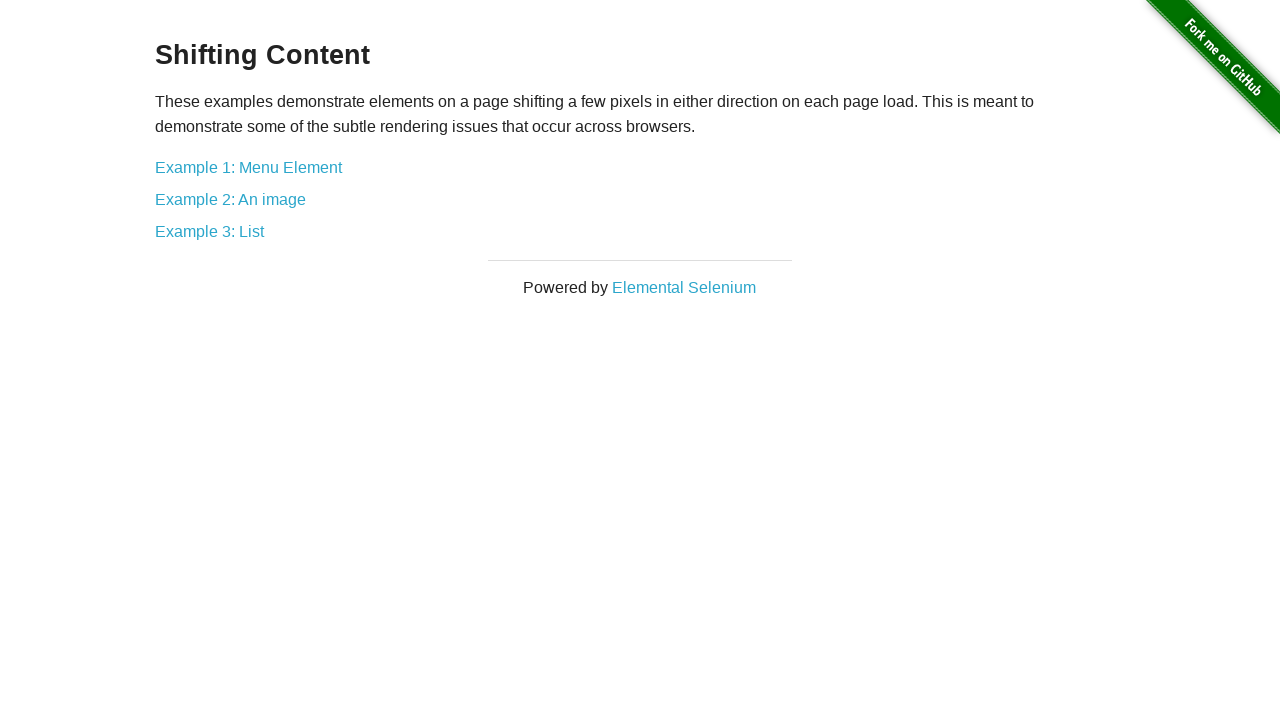

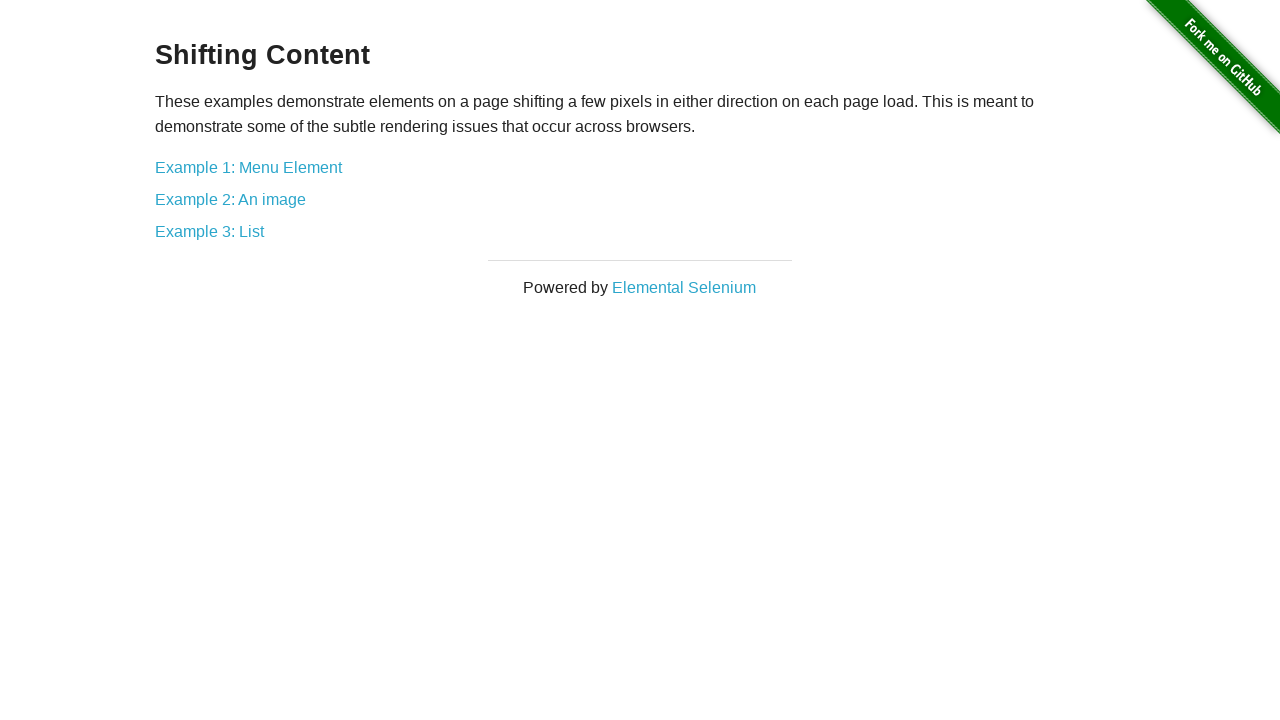